Tests scrolling an element into view by scrolling to the GitHub link in the footer

Starting URL: https://v6.webdriver.io

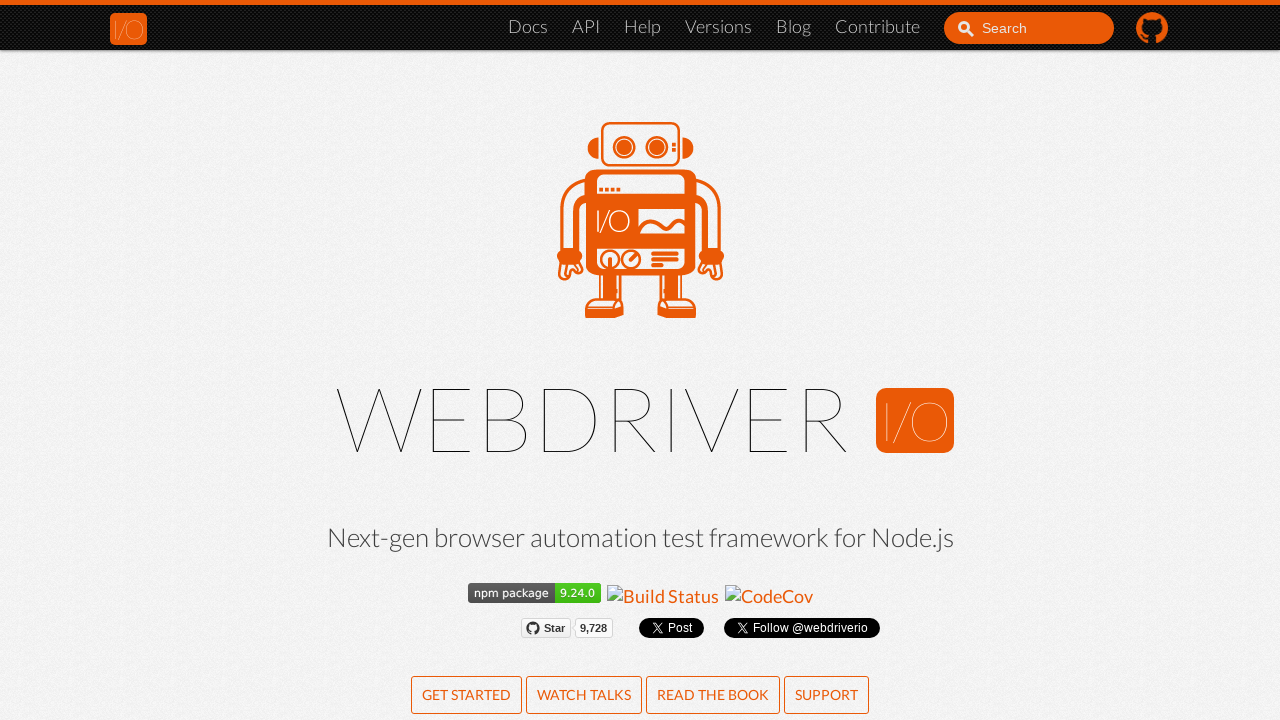

Located GitHub link in footer
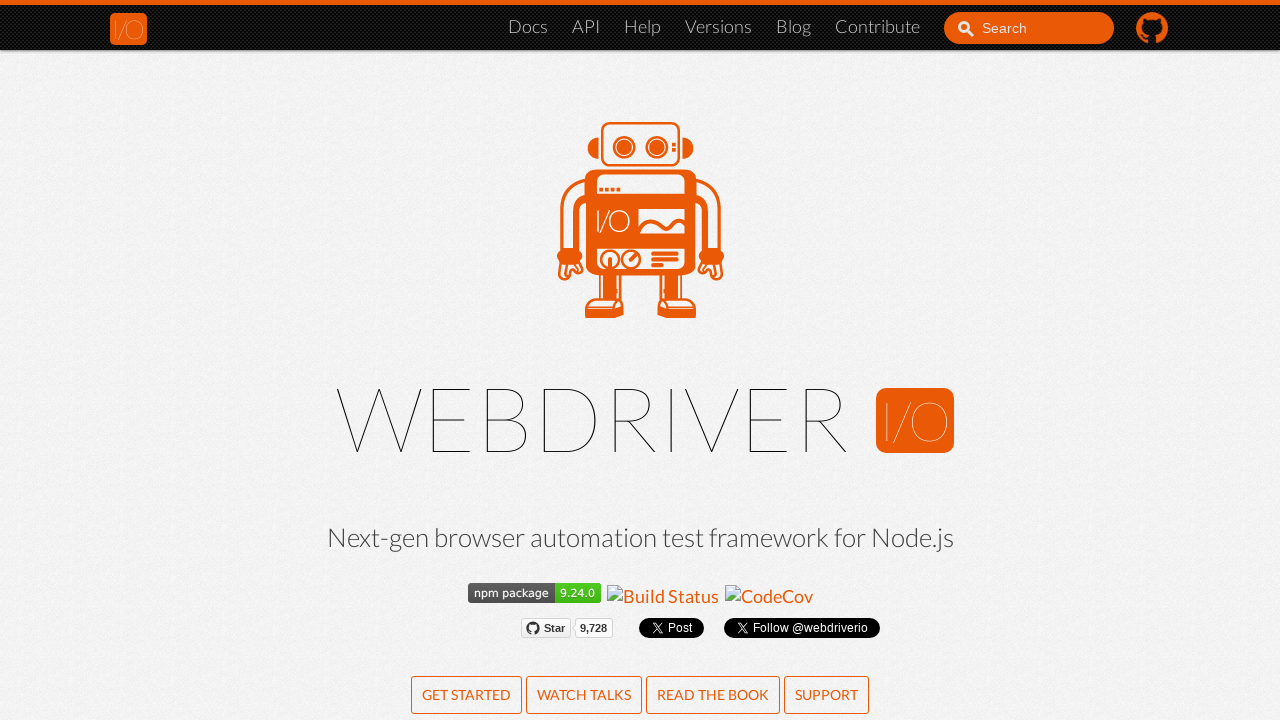

Scrolled GitHub link into view
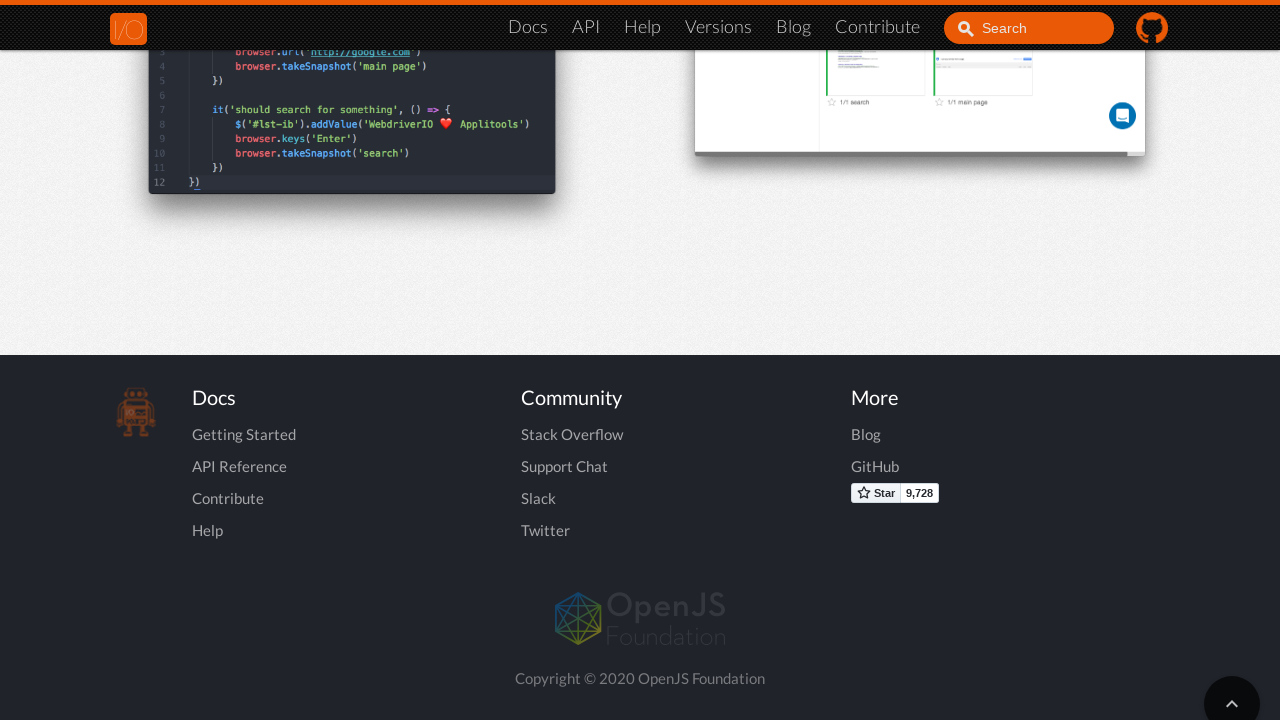

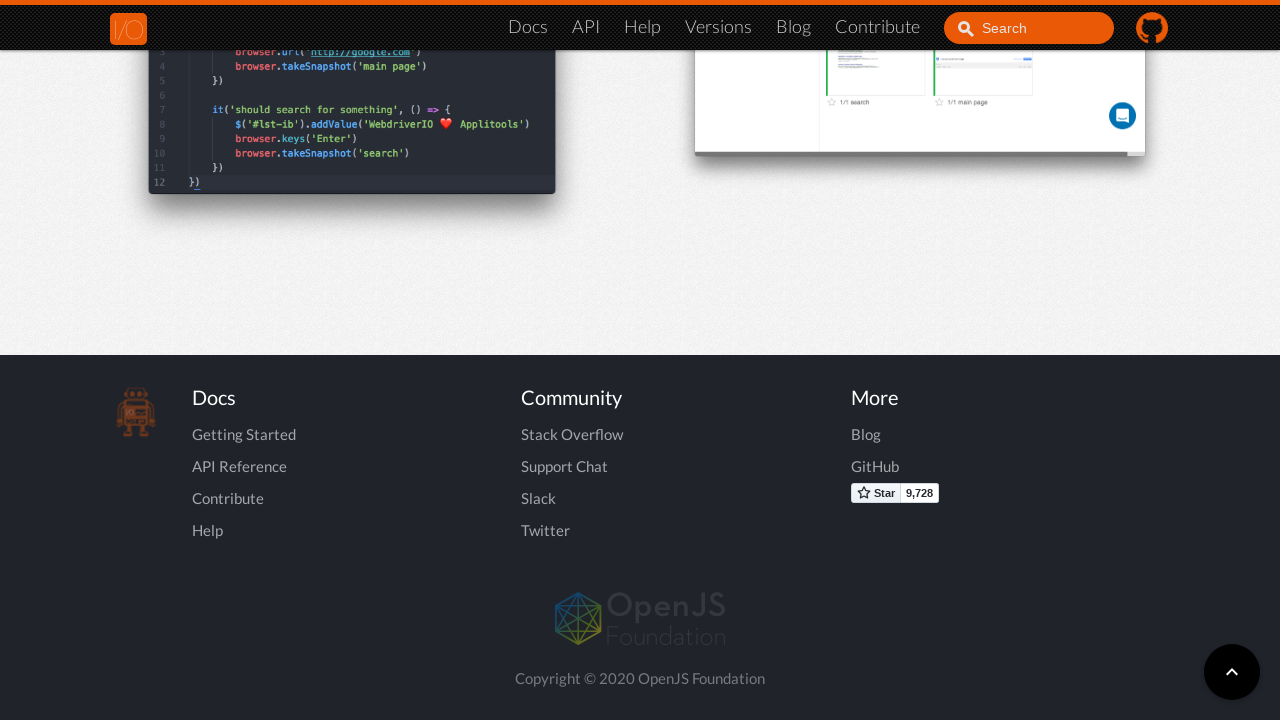